Tests clicking "Catalog" category link in catalog sidebar and verifies the correct page opens

Starting URL: http://intershop5.skillbox.ru/

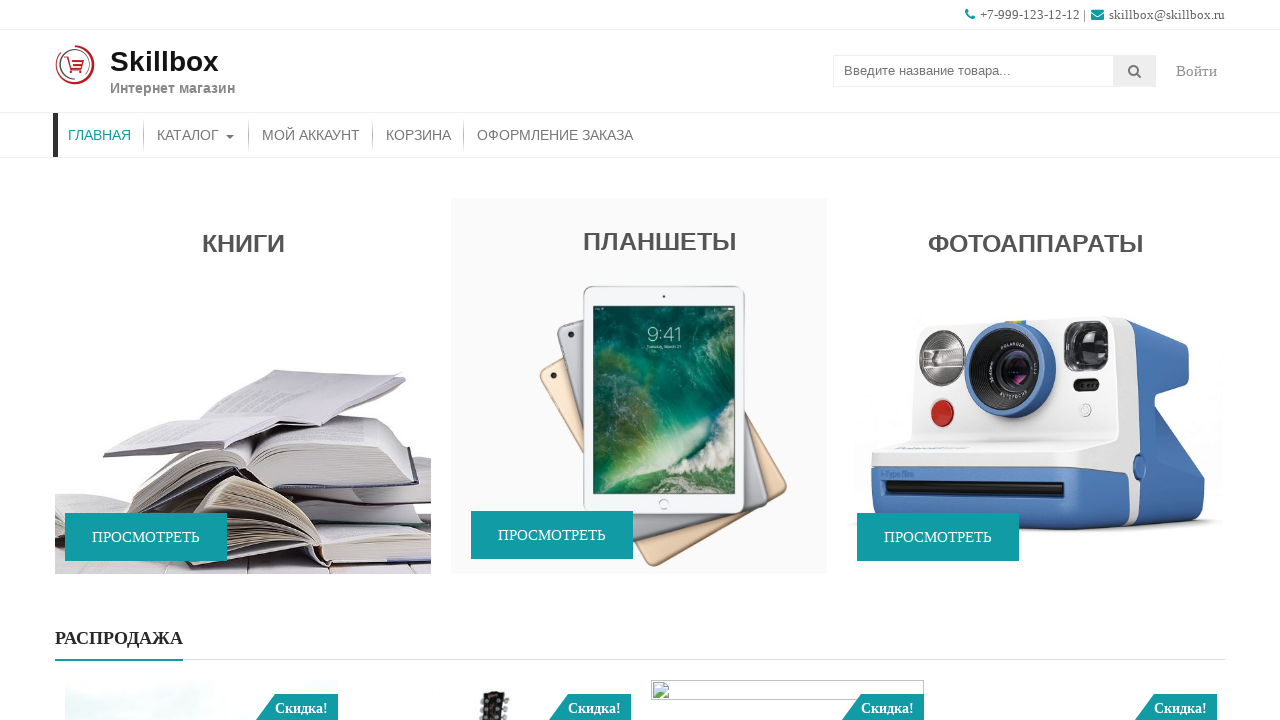

Clicked Catalog link in header menu at (196, 135) on xpath=//*[contains(@class, 'store-menu')]//*[.='Каталог']
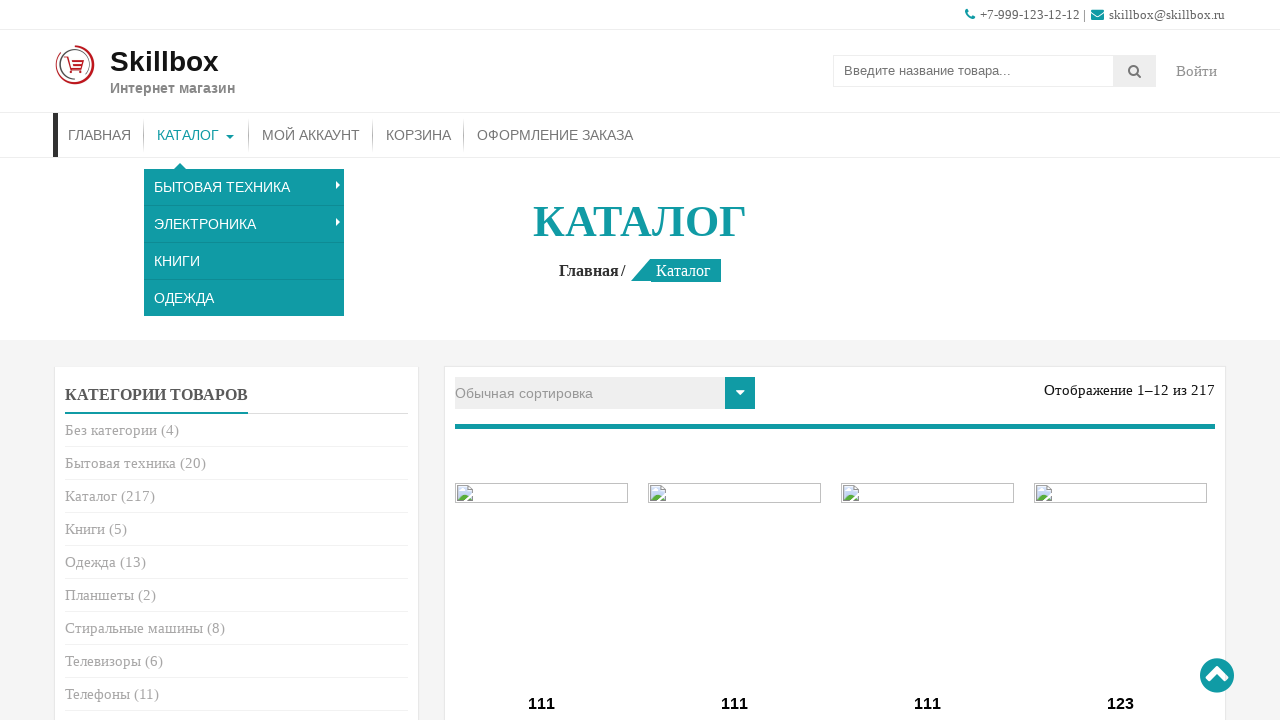

Clicked Catalog category link in sidebar at (91, 496) on xpath=//*[contains(@class, 'cat-item')]/*[.= 'Каталог']
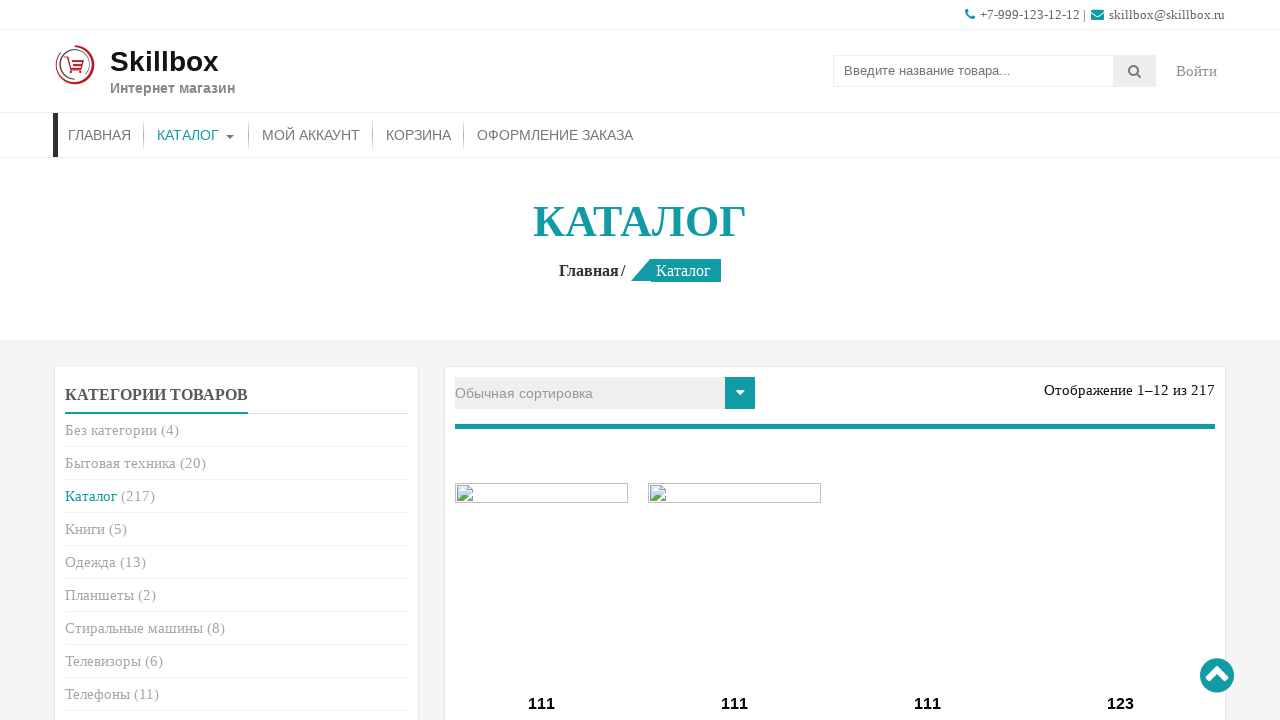

Verified page title element loaded on catalog page
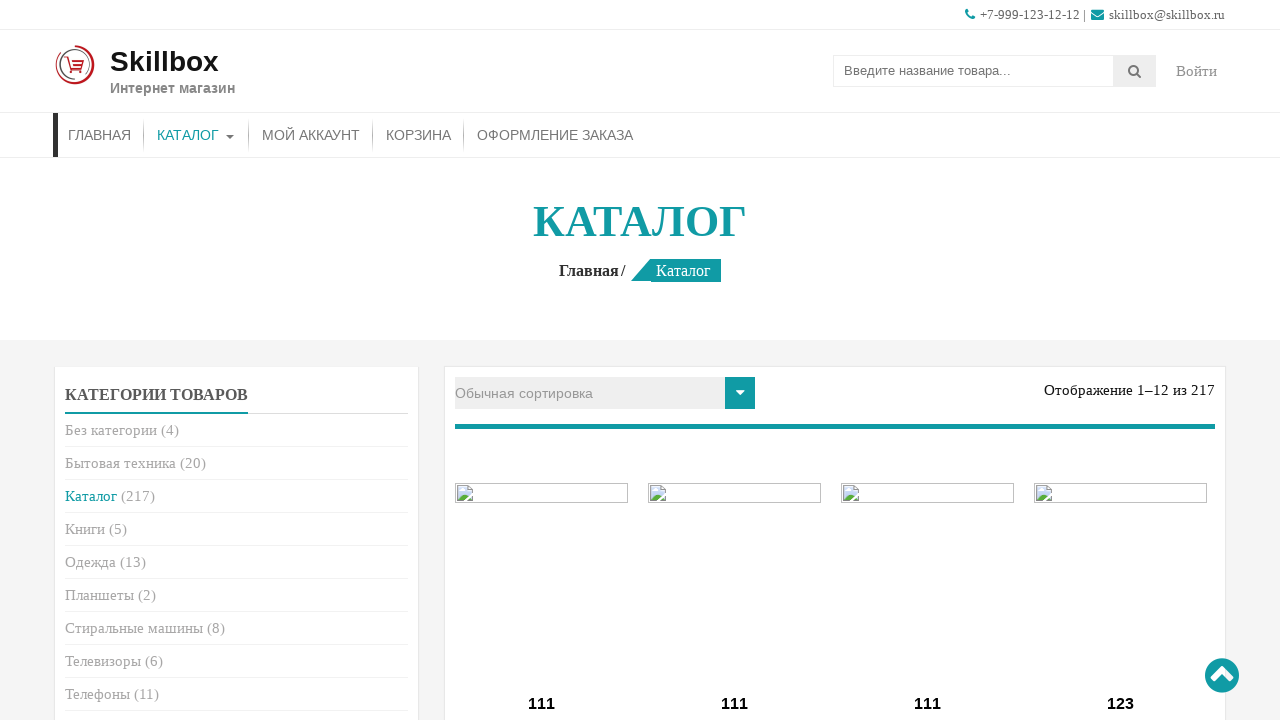

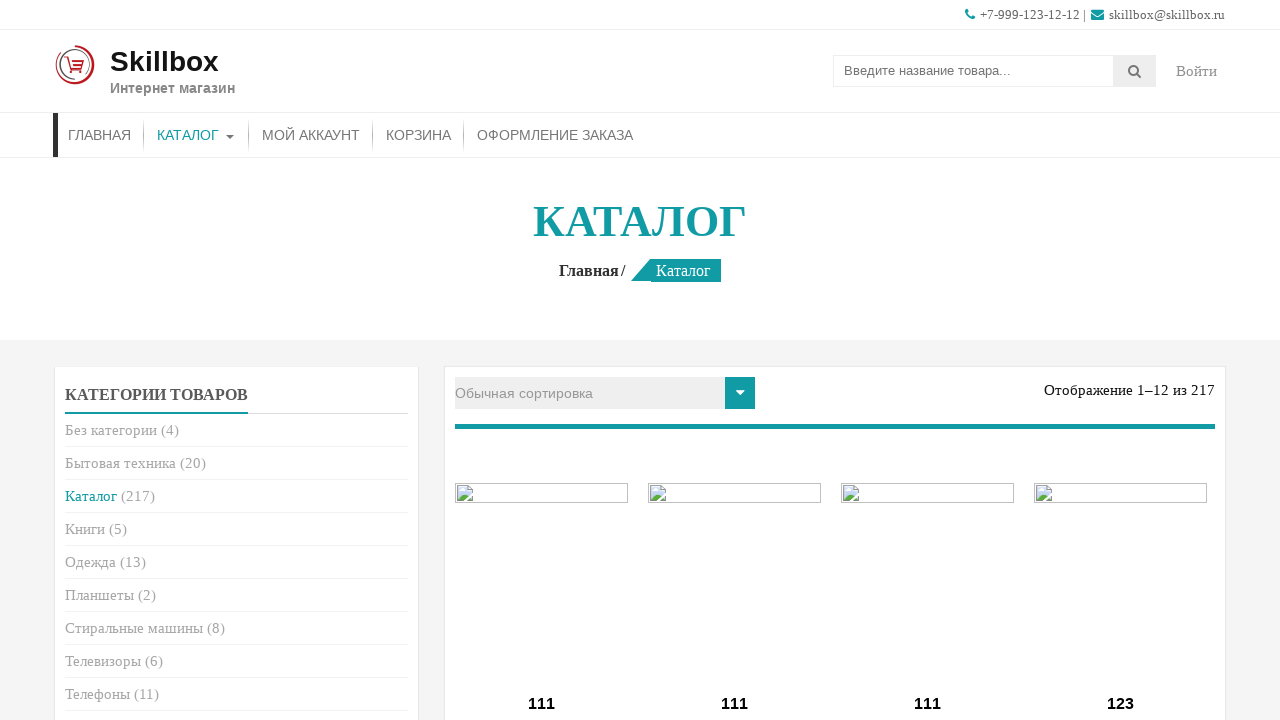